Tests wait functionality by clicking buttons and verifying that elements appear after delays

Starting URL: https://www.hyrtutorials.com/p/waits-demo.html

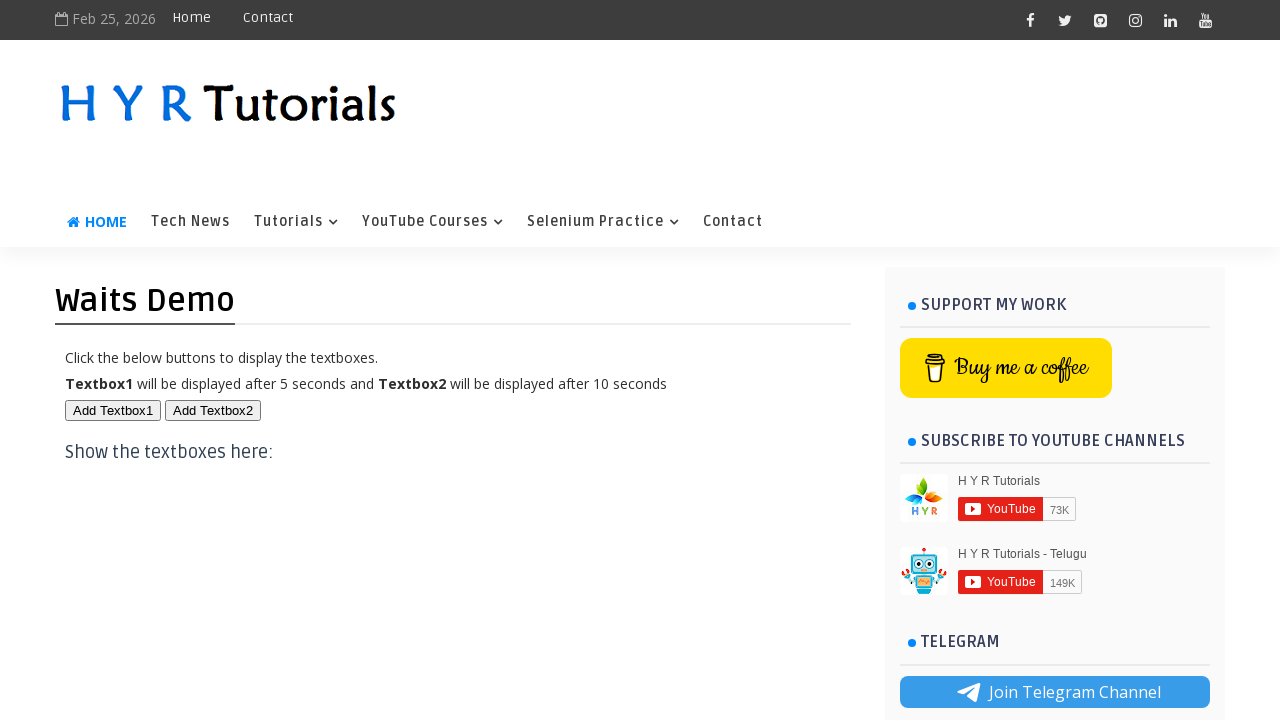

Clicked first button to trigger delayed element appearance at (113, 410) on #btn1
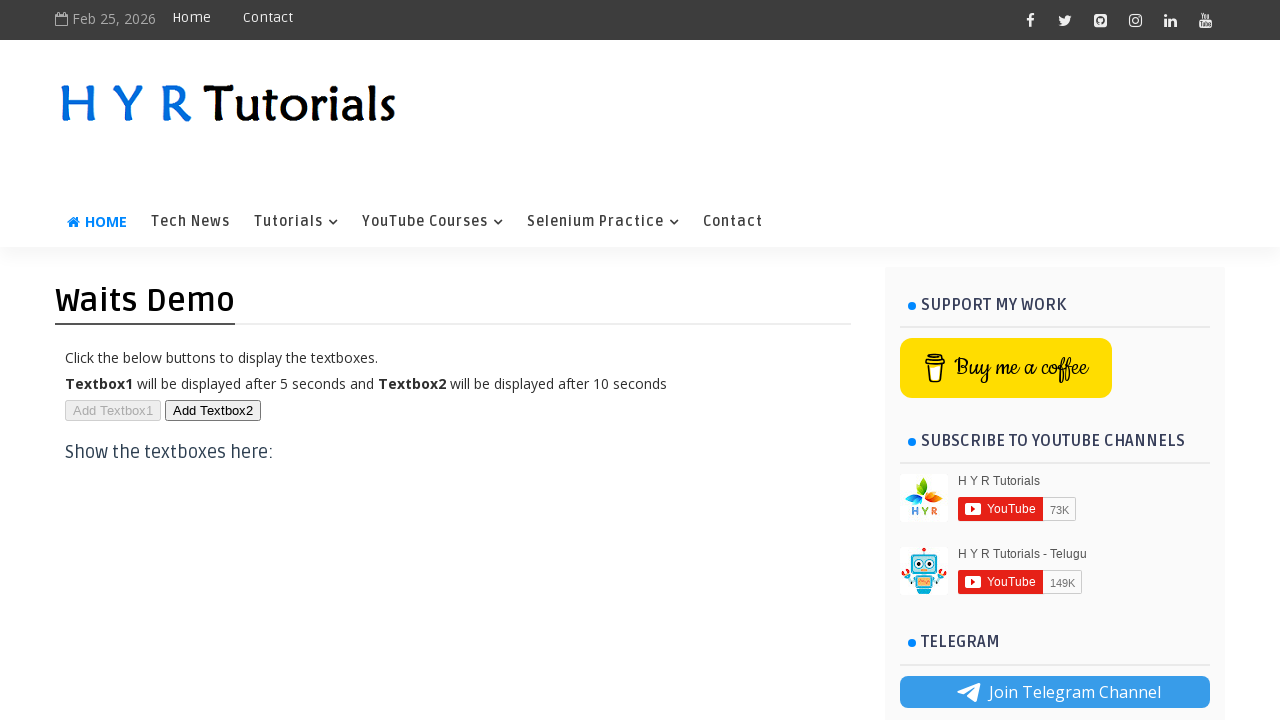

Waited for text field to appear after button click
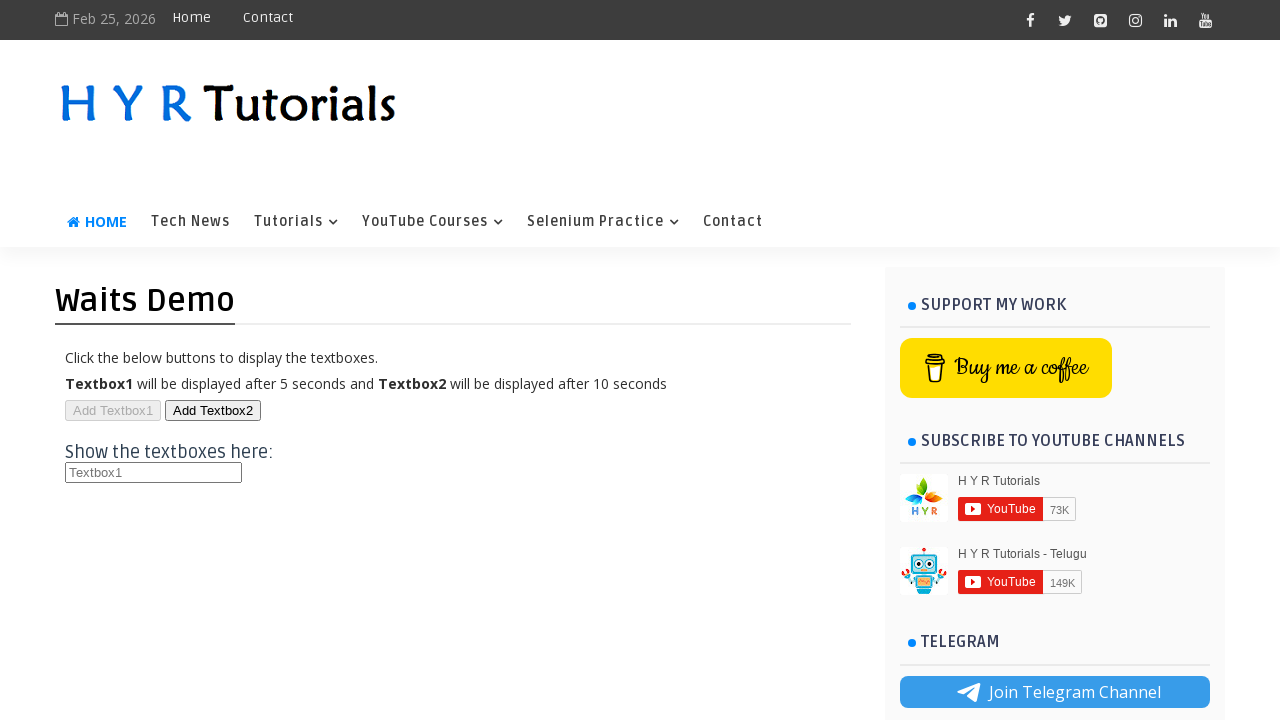

Verified that the text field is visible
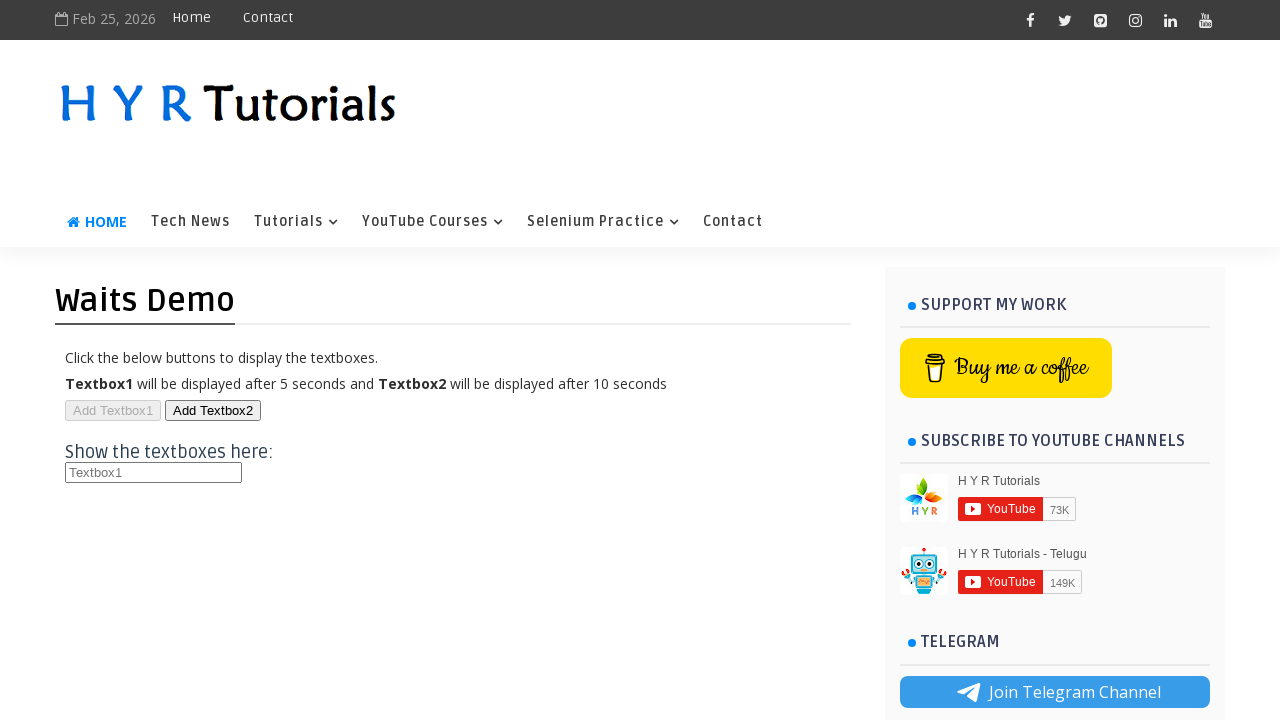

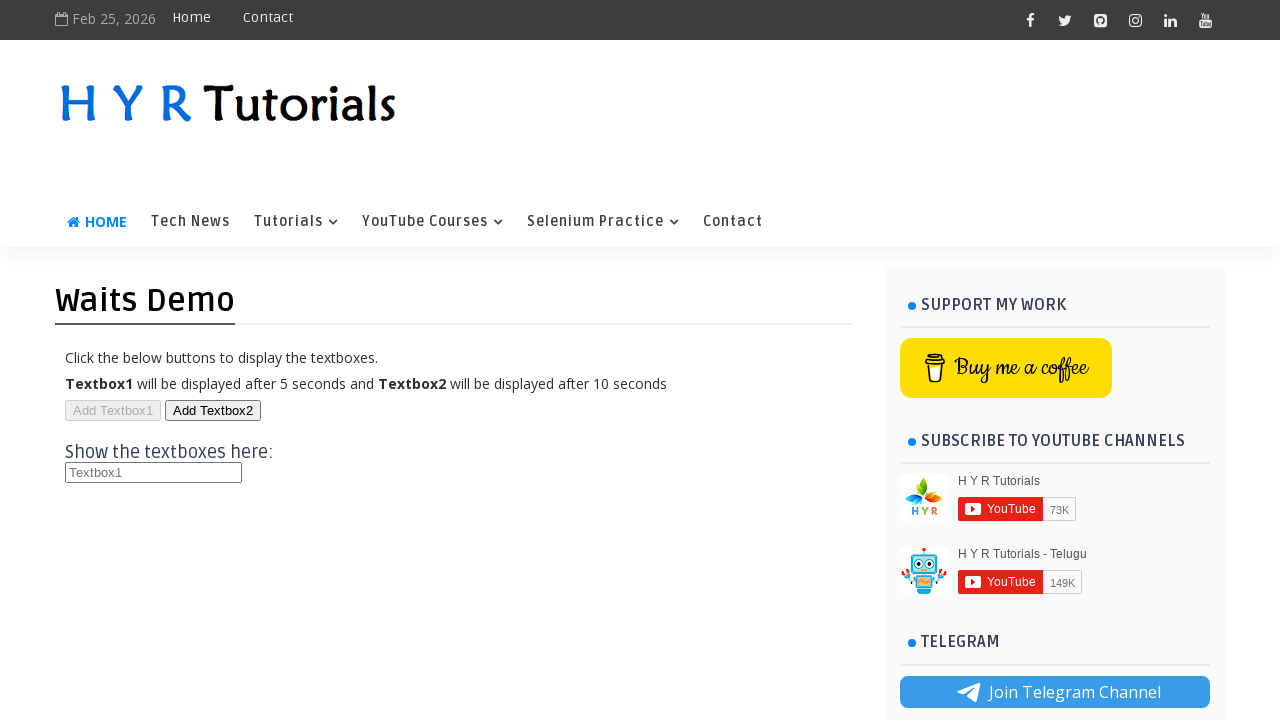